Tests form validation by submitting an invalid email address and verifying that the form results are not displayed.

Starting URL: https://demoqa.com/text-box

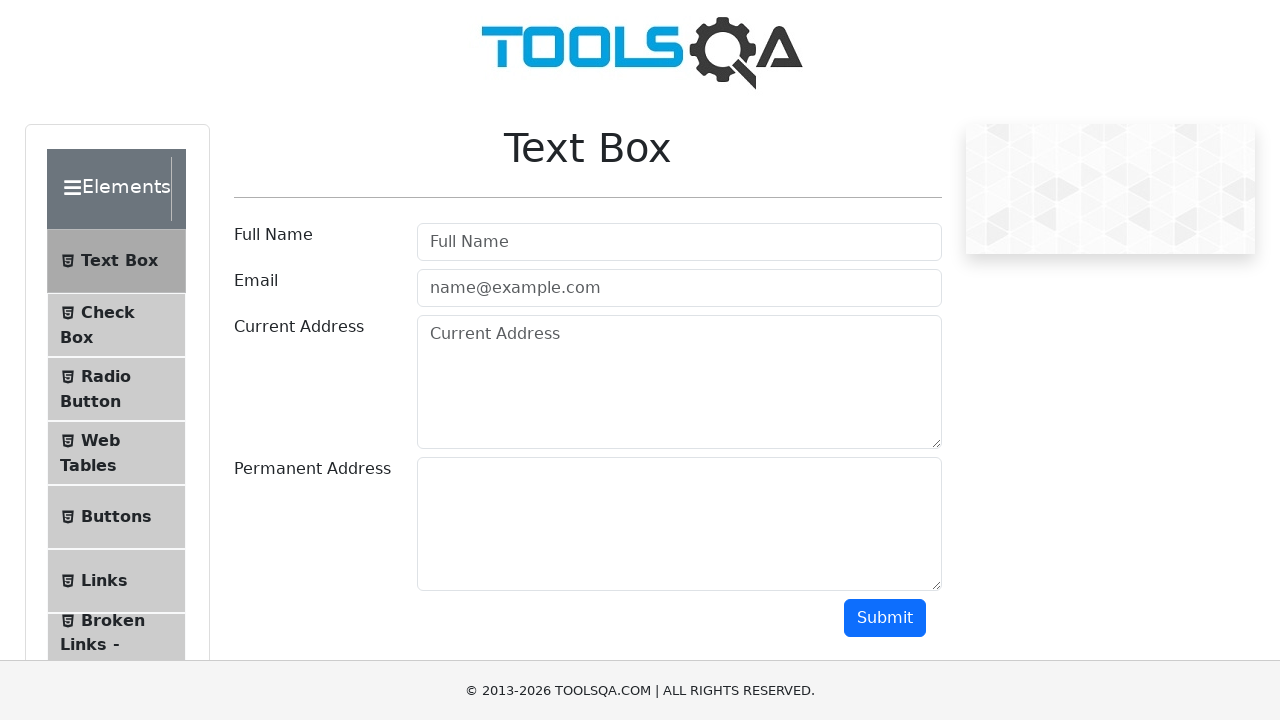

Clicked Full Name field at (679, 242) on input[placeholder='Full Name']
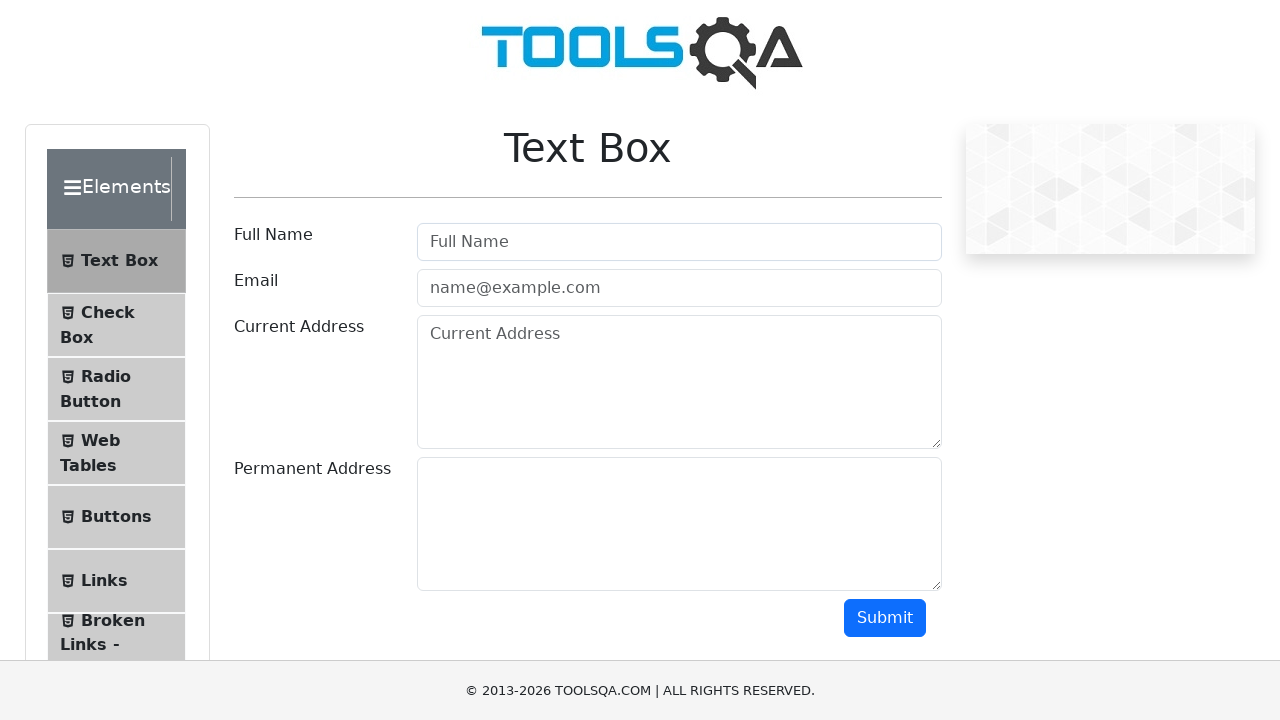

Filled Full Name field with 'Дима1' on input[placeholder='Full Name']
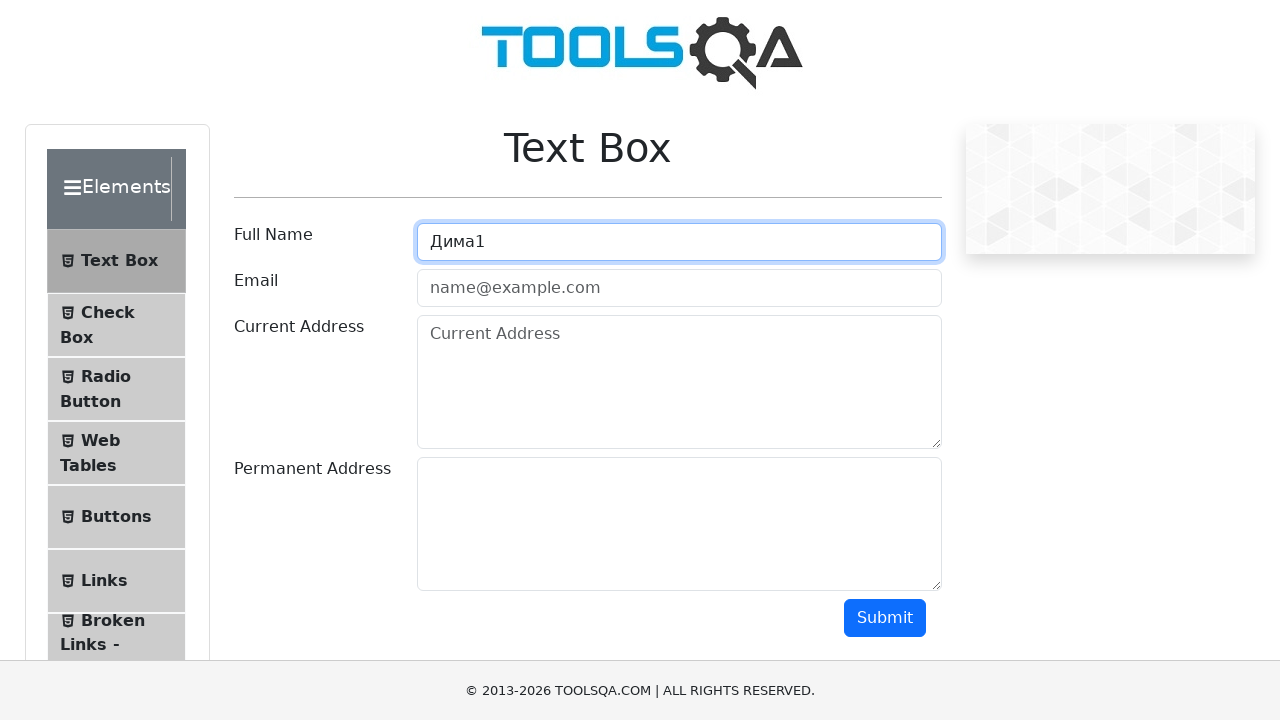

Clicked Email field at (679, 288) on input[placeholder='name@example.com']
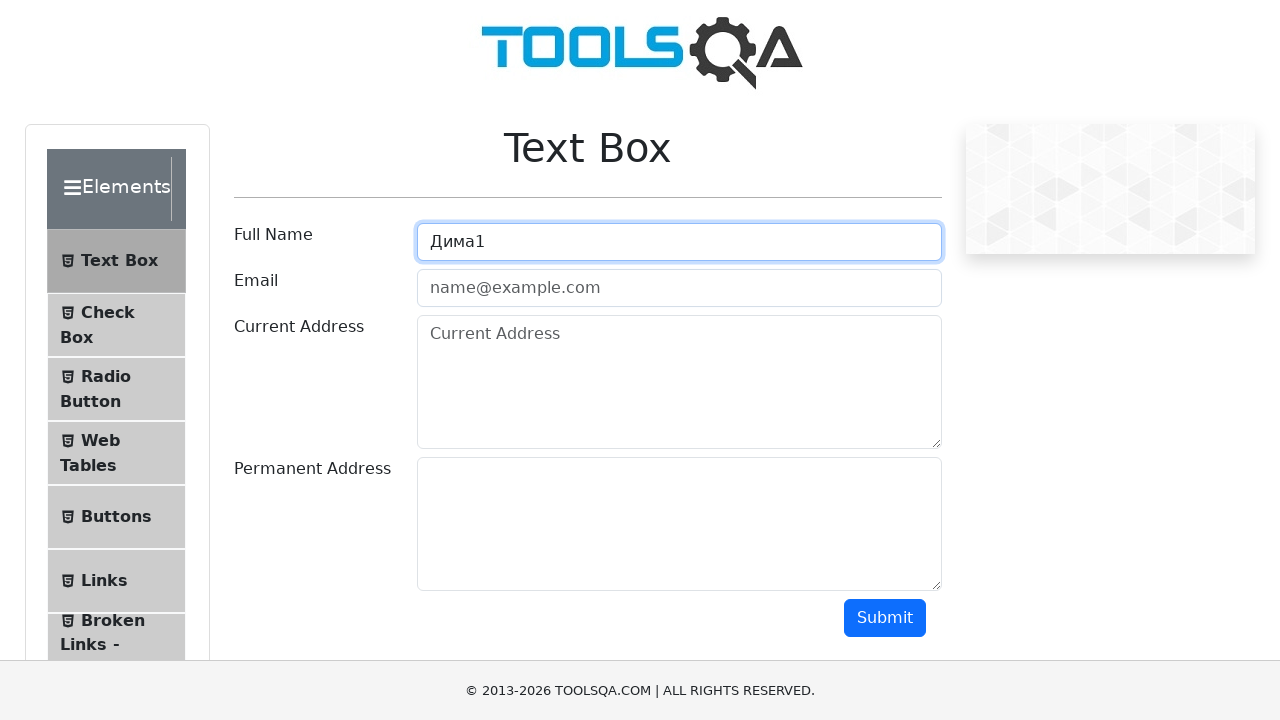

Filled Email field with invalid email '456' on input[placeholder='name@example.com']
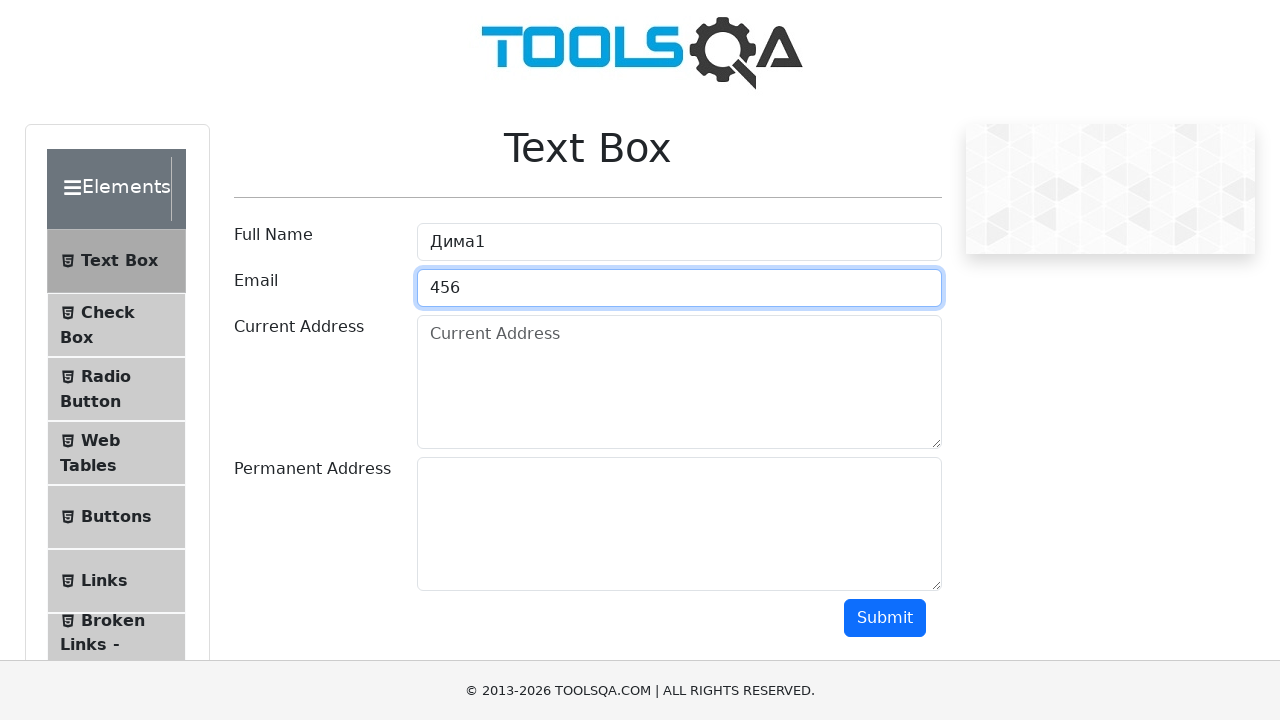

Clicked Current Address field at (679, 382) on textarea[placeholder='Current Address']
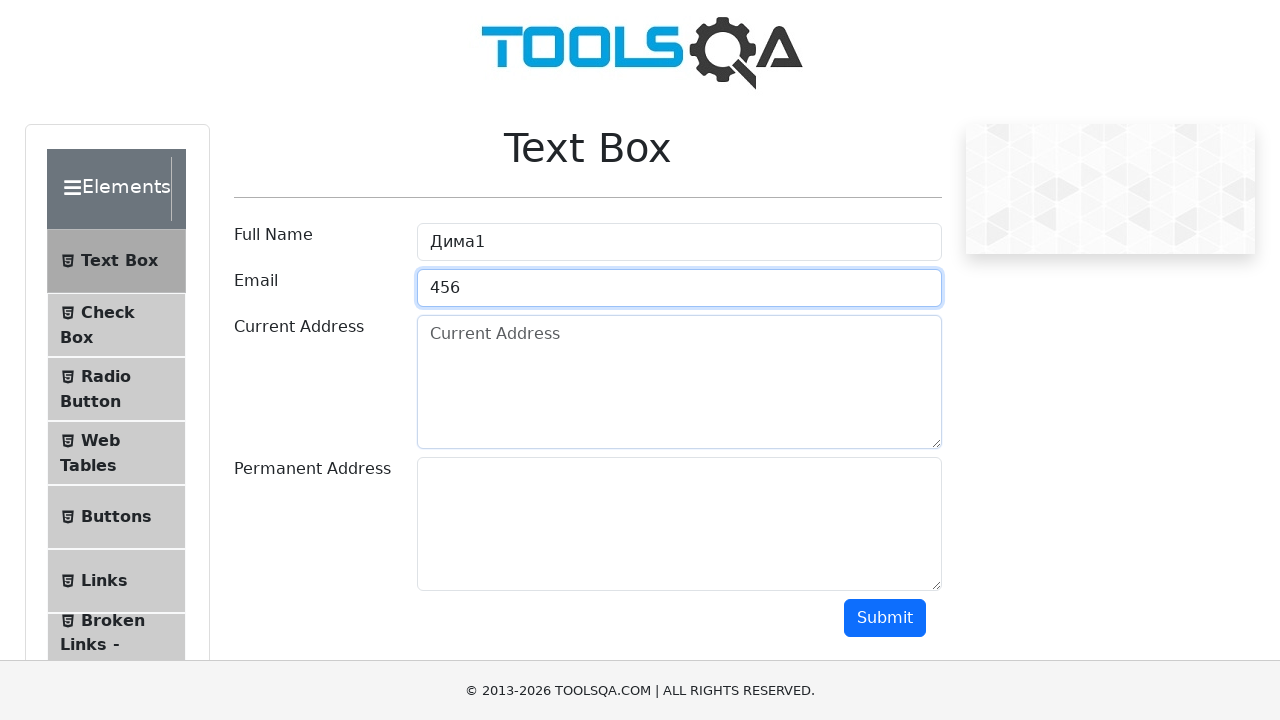

Filled Current Address field with 'ааа' on textarea[placeholder='Current Address']
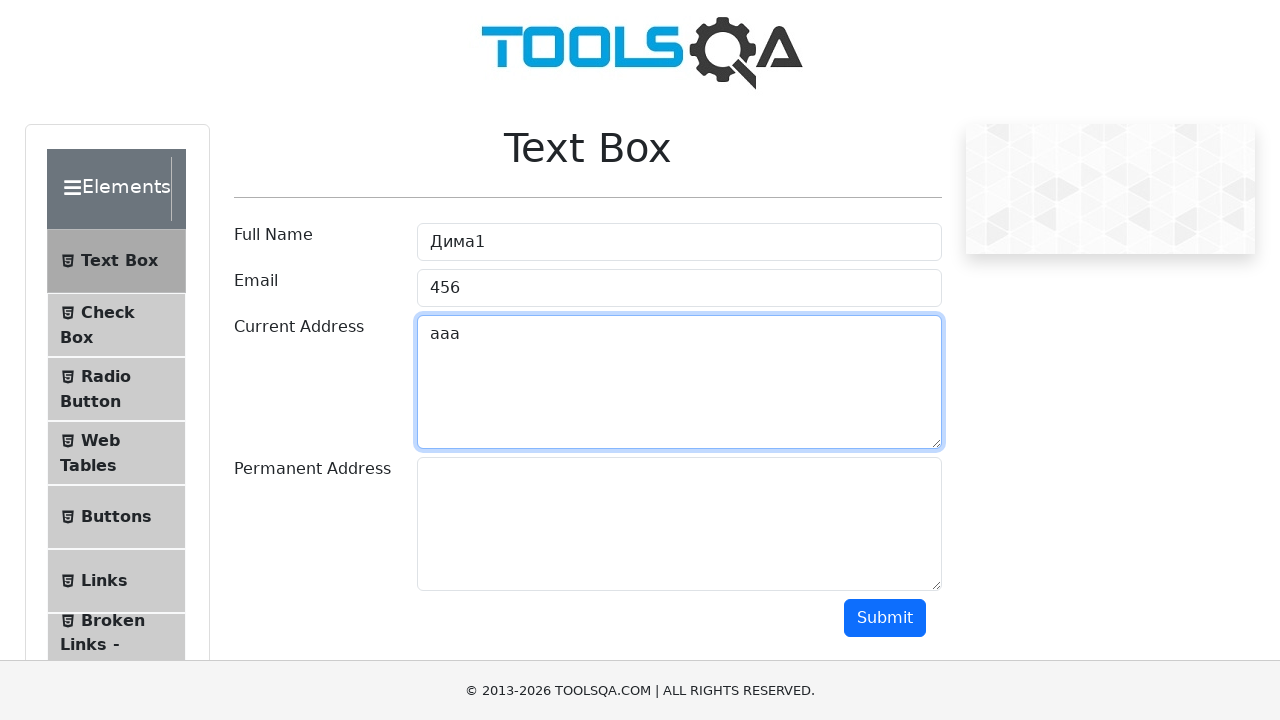

Clicked Permanent Address field at (679, 524) on #permanentAddress
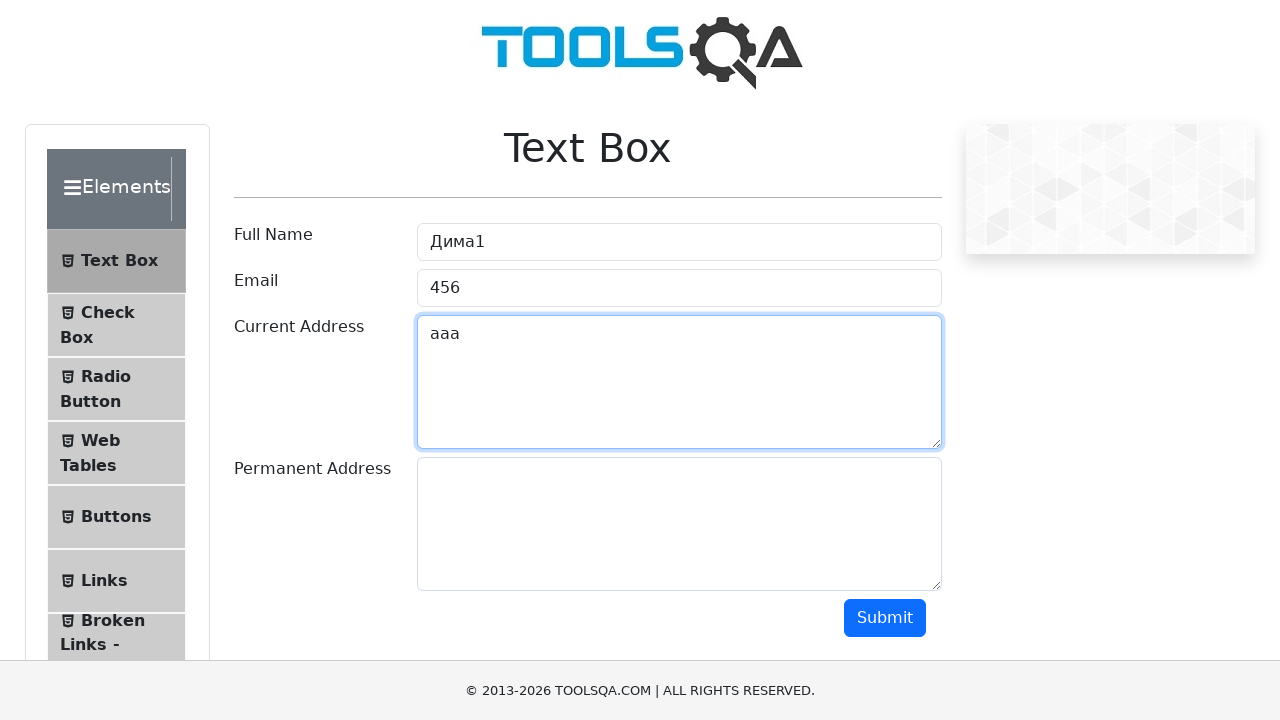

Filled Permanent Address field with 'ыаыа' on #permanentAddress
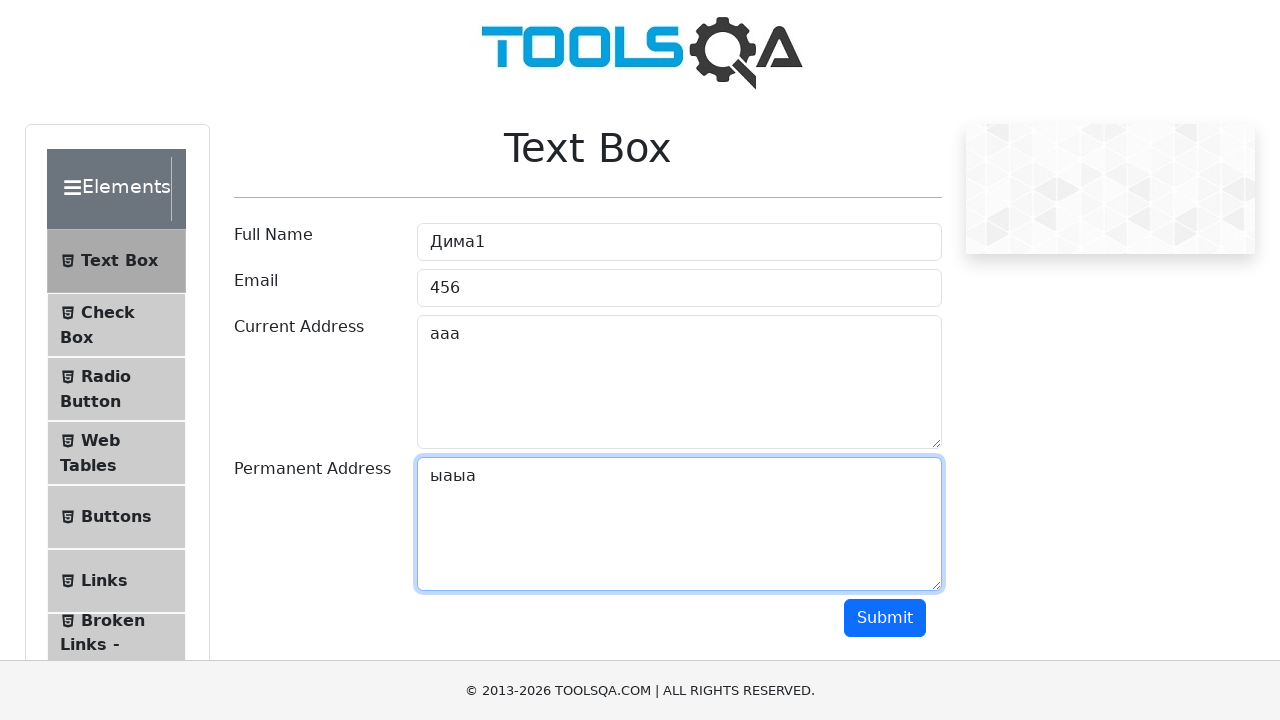

Clicked Submit button to validate form with invalid email at (885, 618) on button:has-text('Submit')
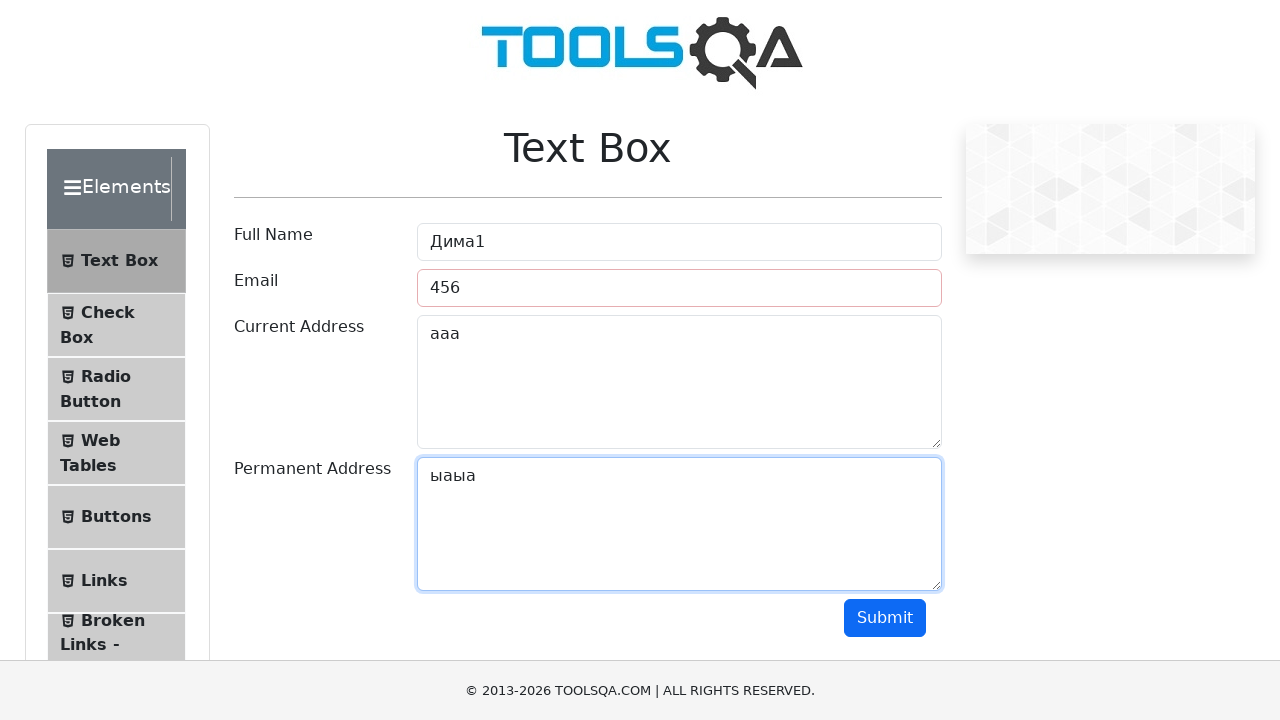

Waited 500ms for form response
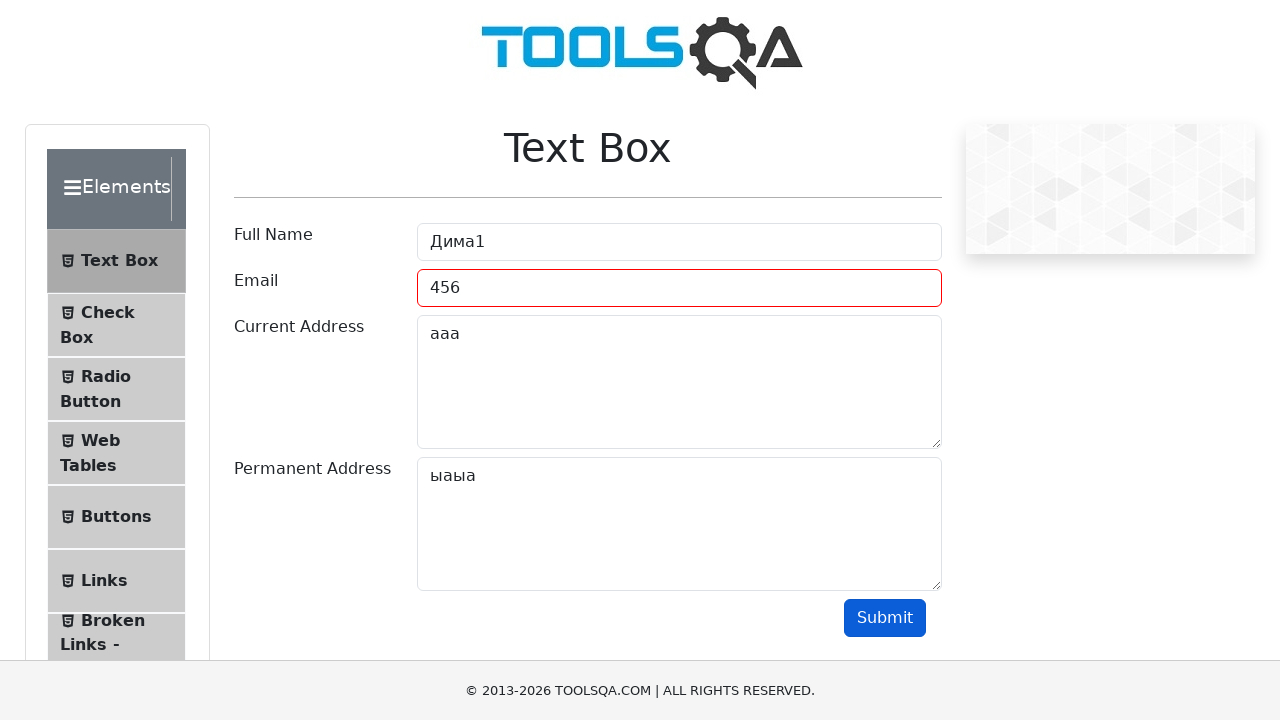

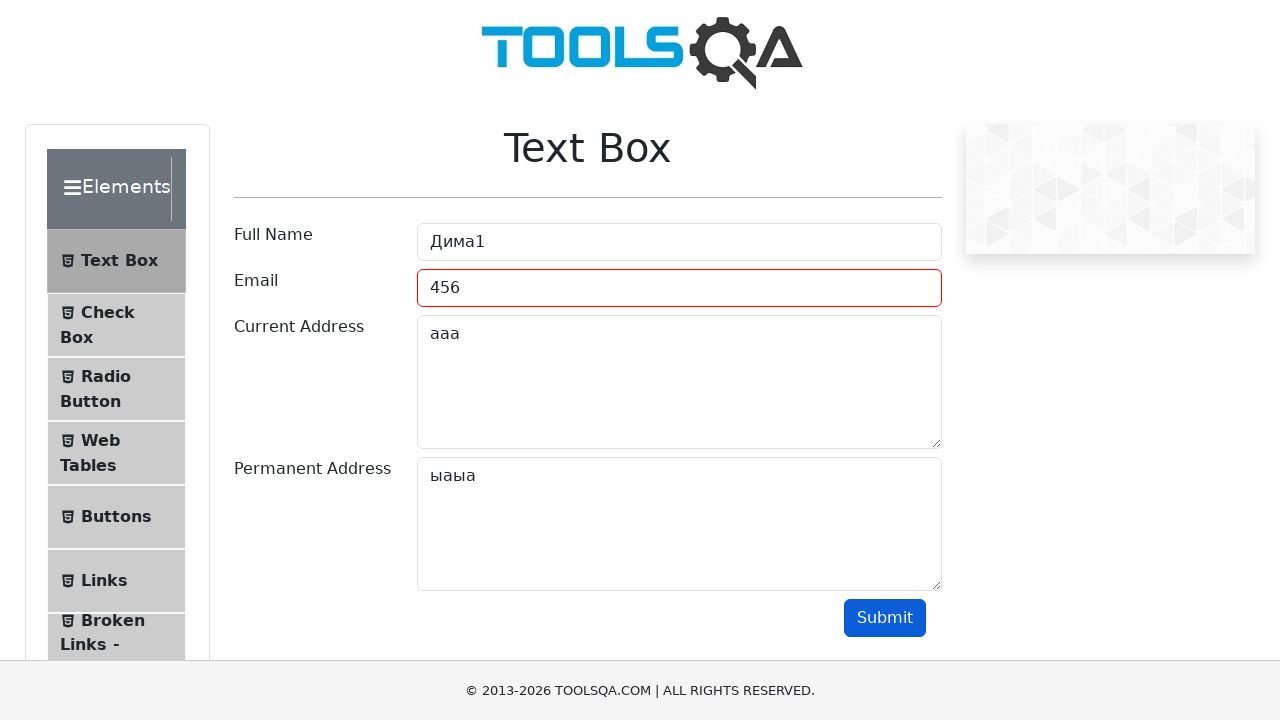